Navigates to prompt alert tab, triggers alert, enters text and accepts it

Starting URL: http://demo.automationtesting.in/Alerts.html

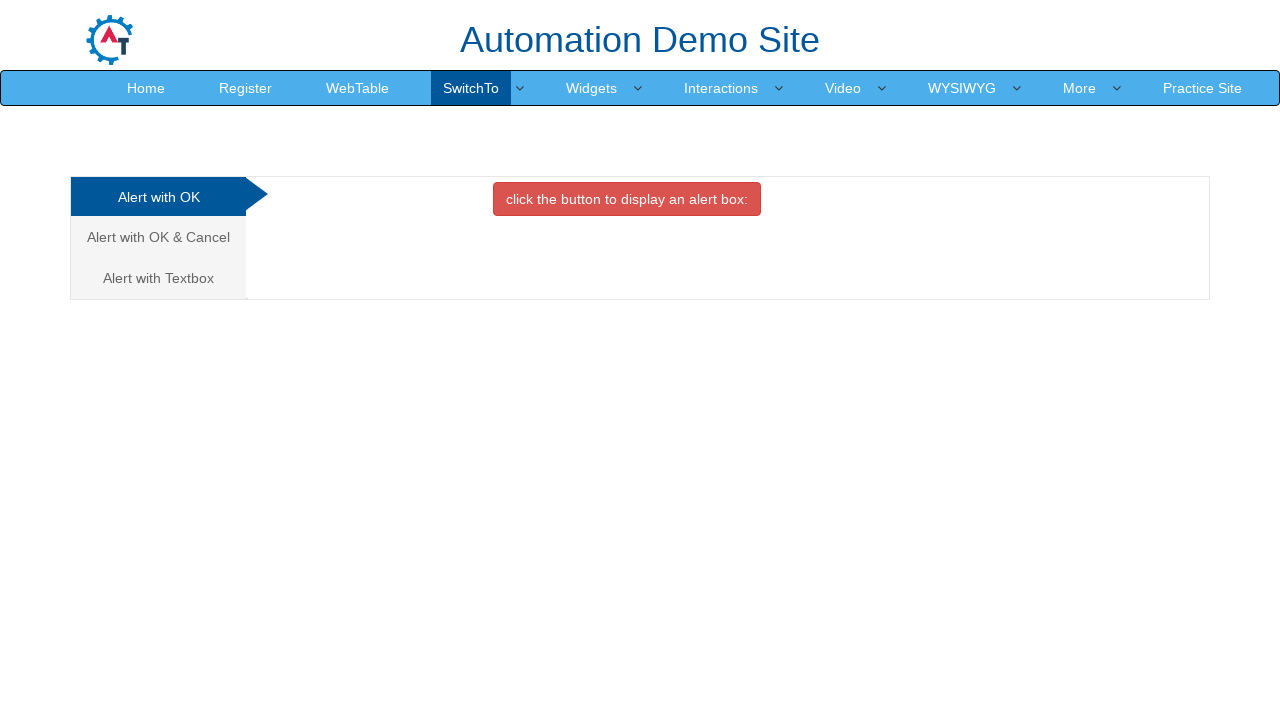

Set up dialog handler to accept prompt with text 'TestUser123'
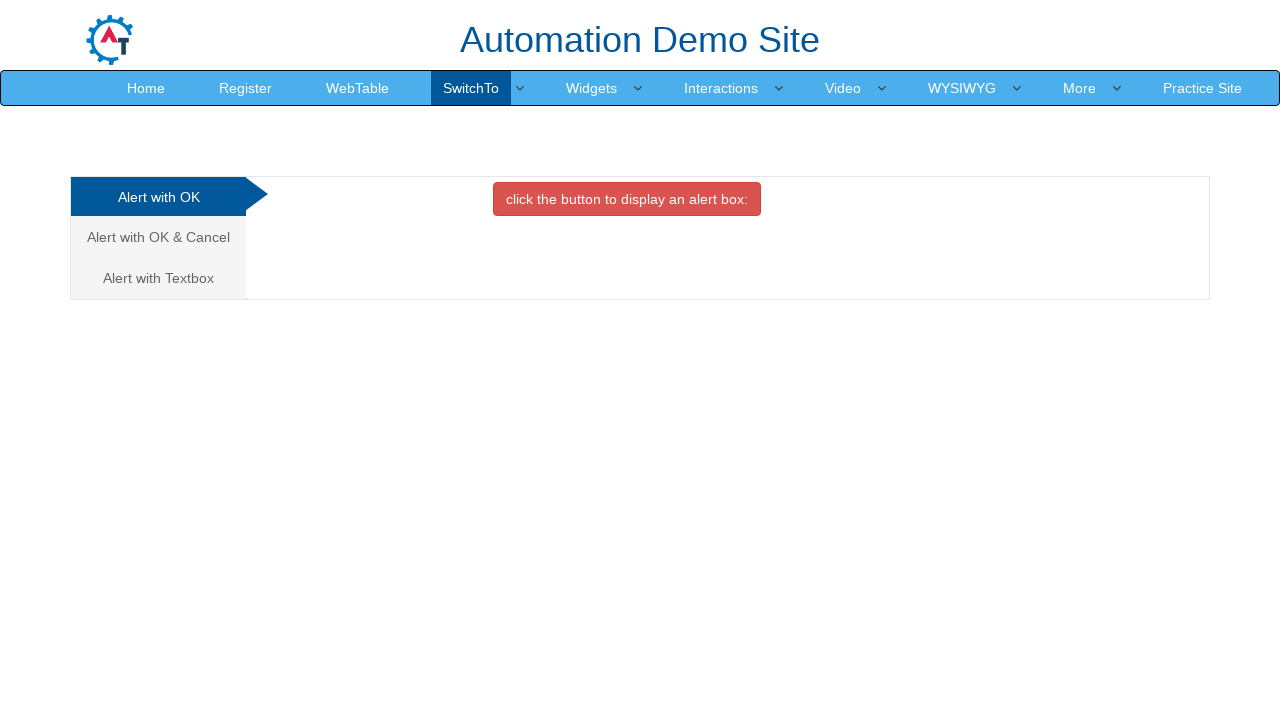

Clicked on Alert with Textbox tab at (158, 278) on xpath=/html/body/div[1]/div/div/div/div[1]/ul/li[3]/a
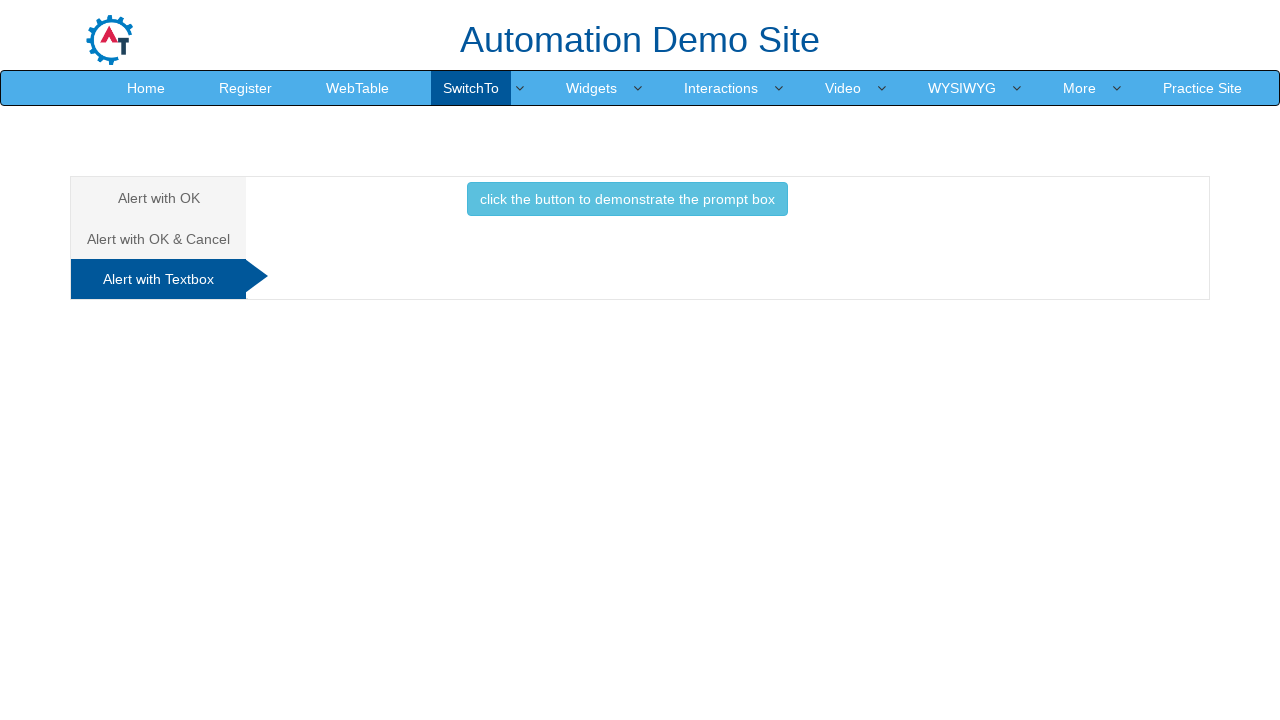

Clicked button to trigger prompt alert at (627, 199) on xpath=//*[@id='Textbox']/button
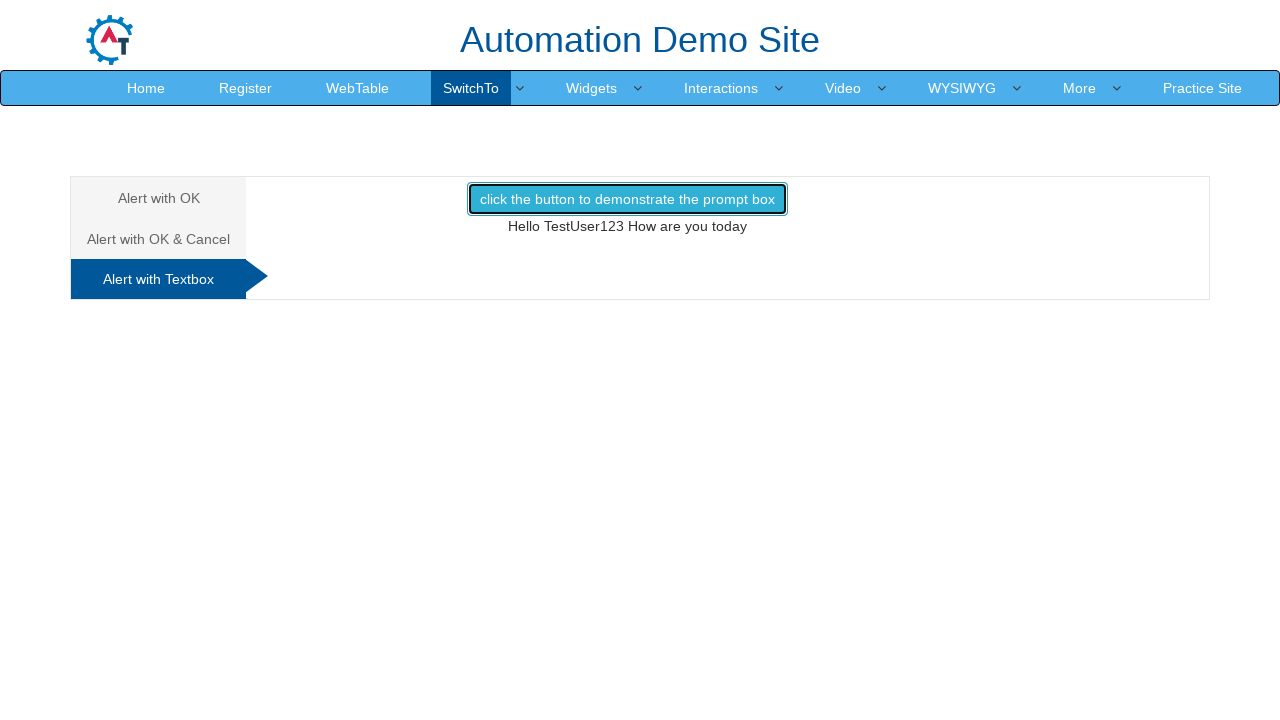

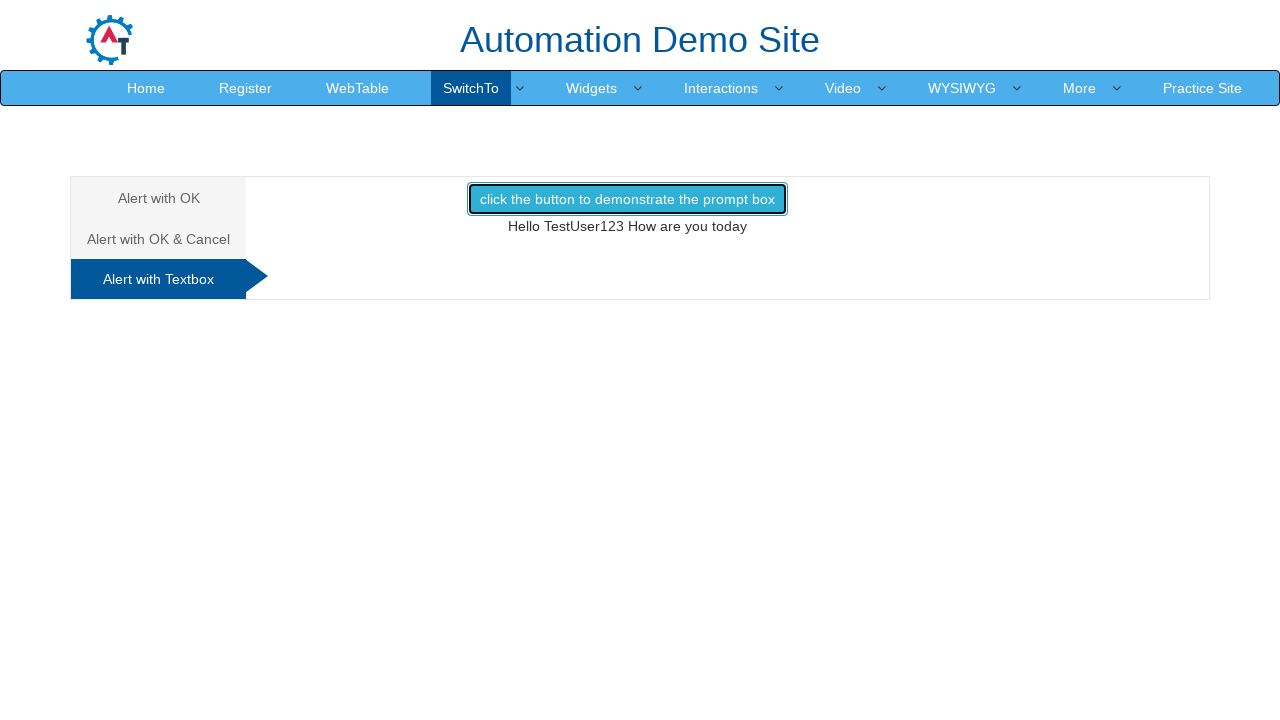